Tests link functionality by clicking the first link, navigating back, and verifying link attributes on a test page

Starting URL: http://www.leafground.com/pages/Link.html

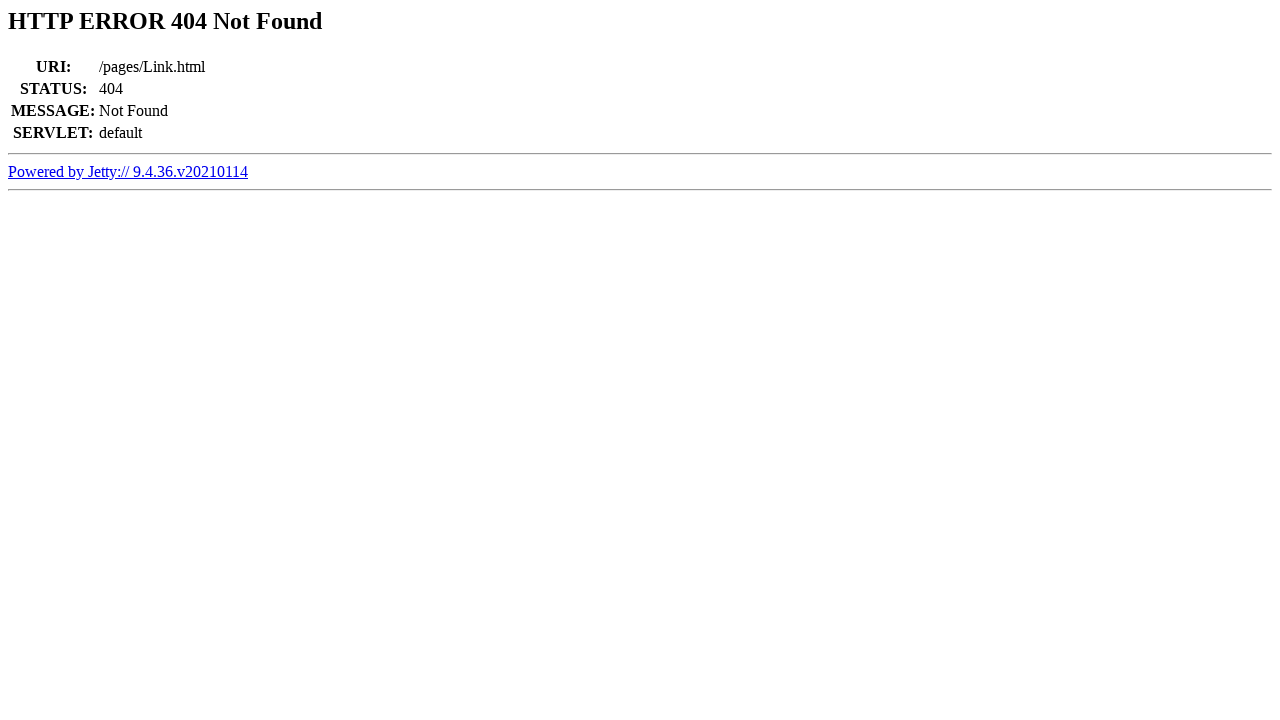

Located all links on the page
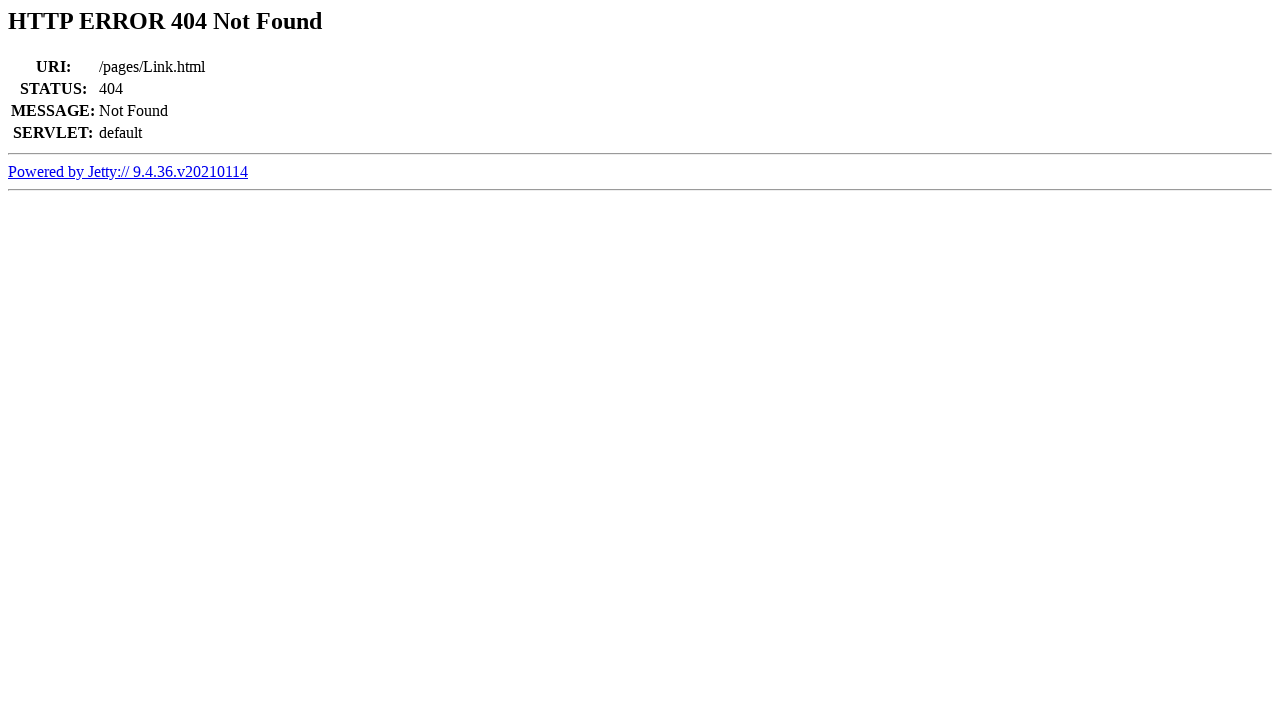

Clicked the first link at (128, 171) on a >> nth=0
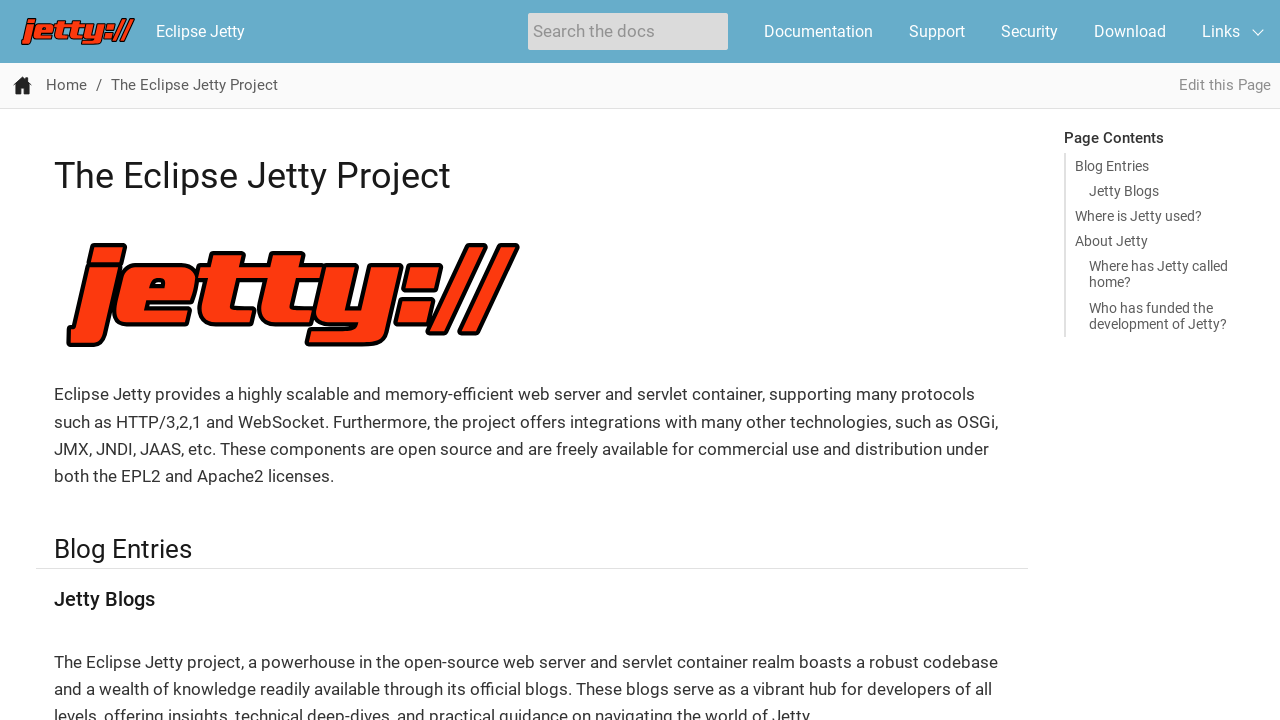

Navigated back to the original page
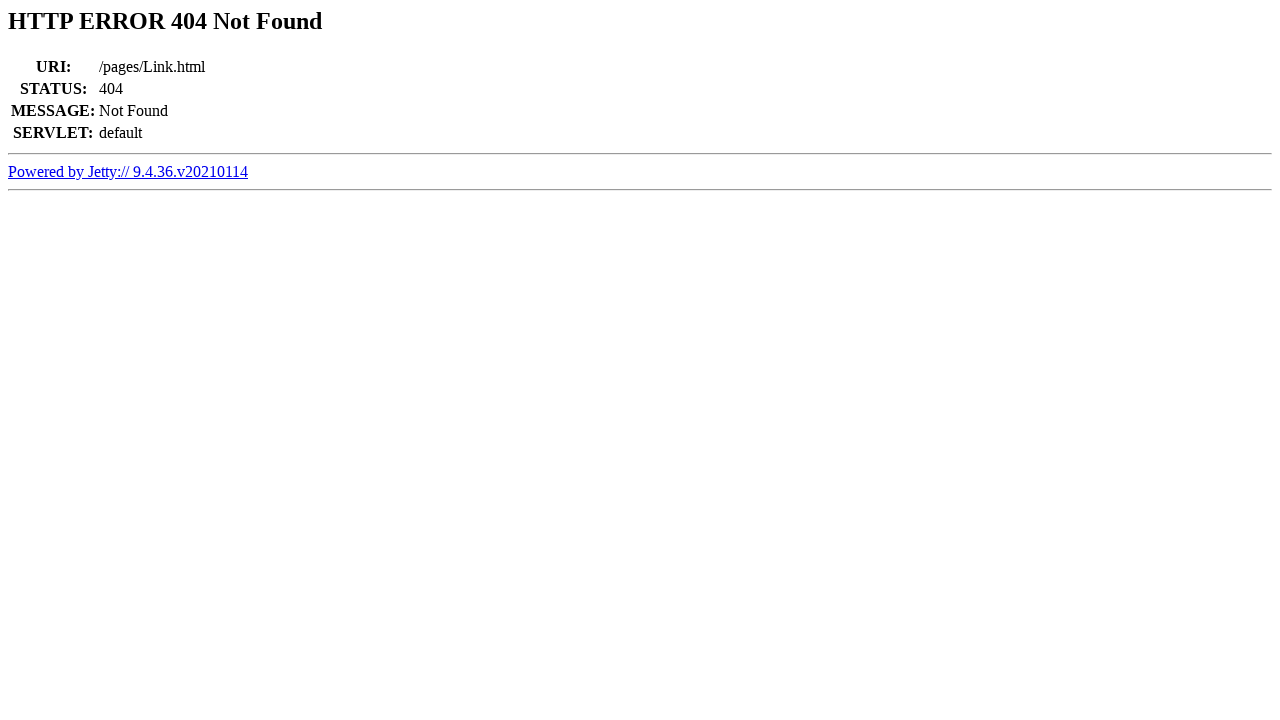

Located all links on the page after navigation
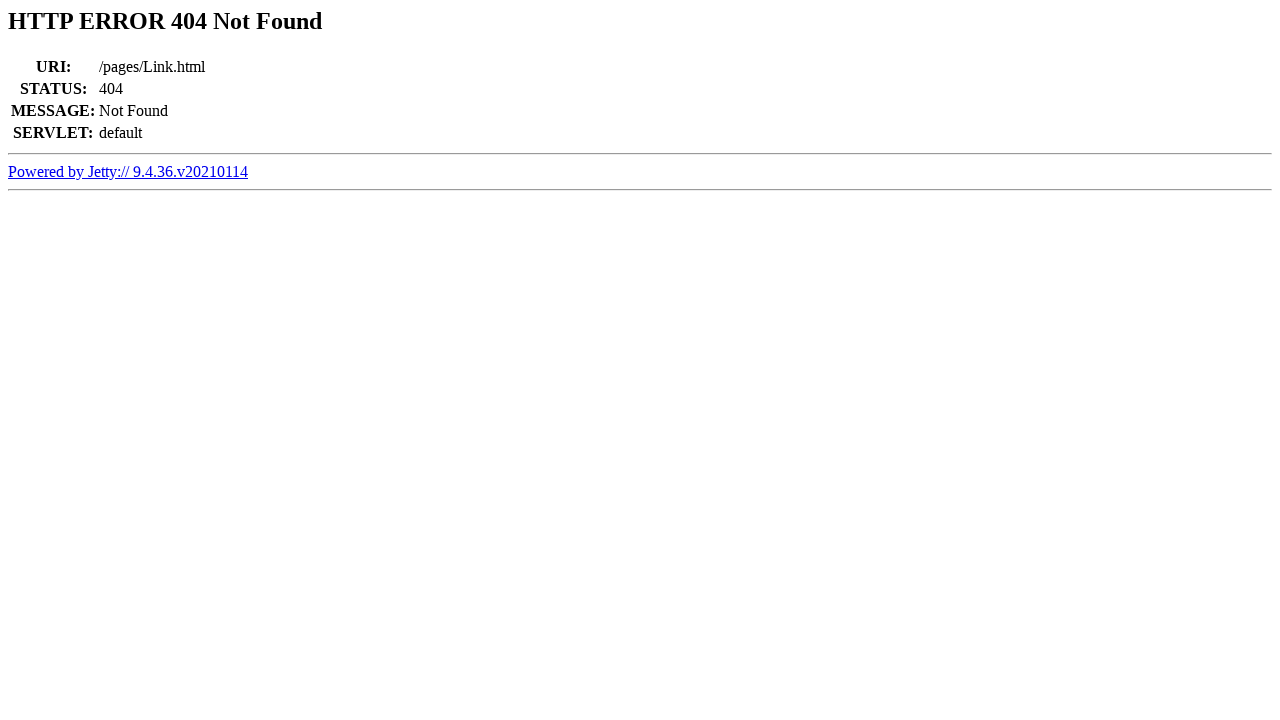

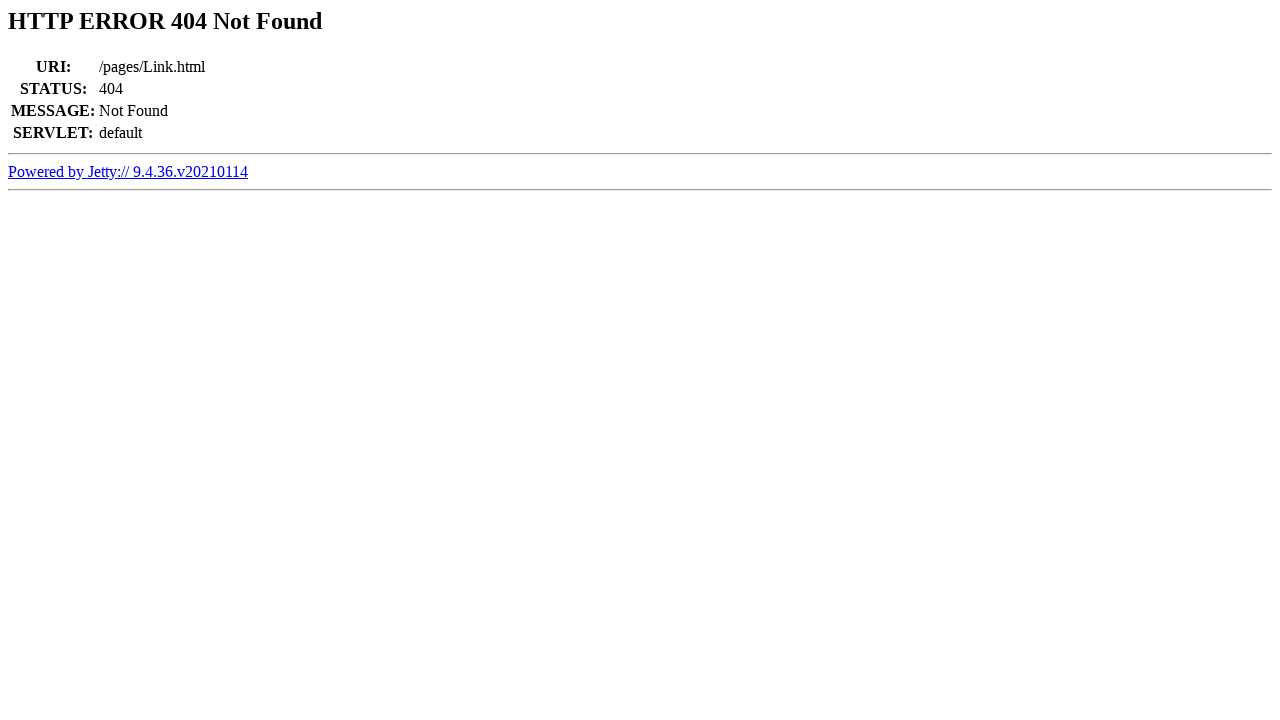